Tests that the Playwright homepage has "Playwright" in the title, verifies the "Get Started" link has the correct href attribute, clicks the link, and verifies the URL contains "intro"

Starting URL: https://playwright.dev/

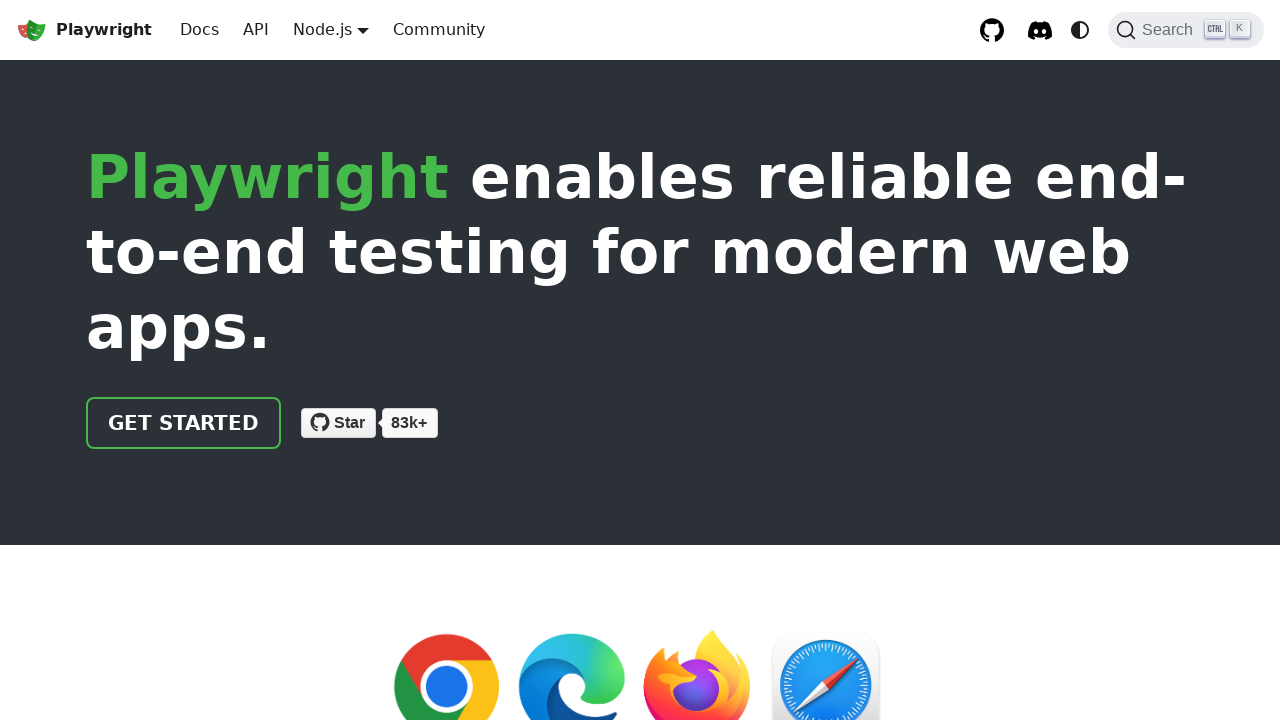

Located the 'Get Started' link
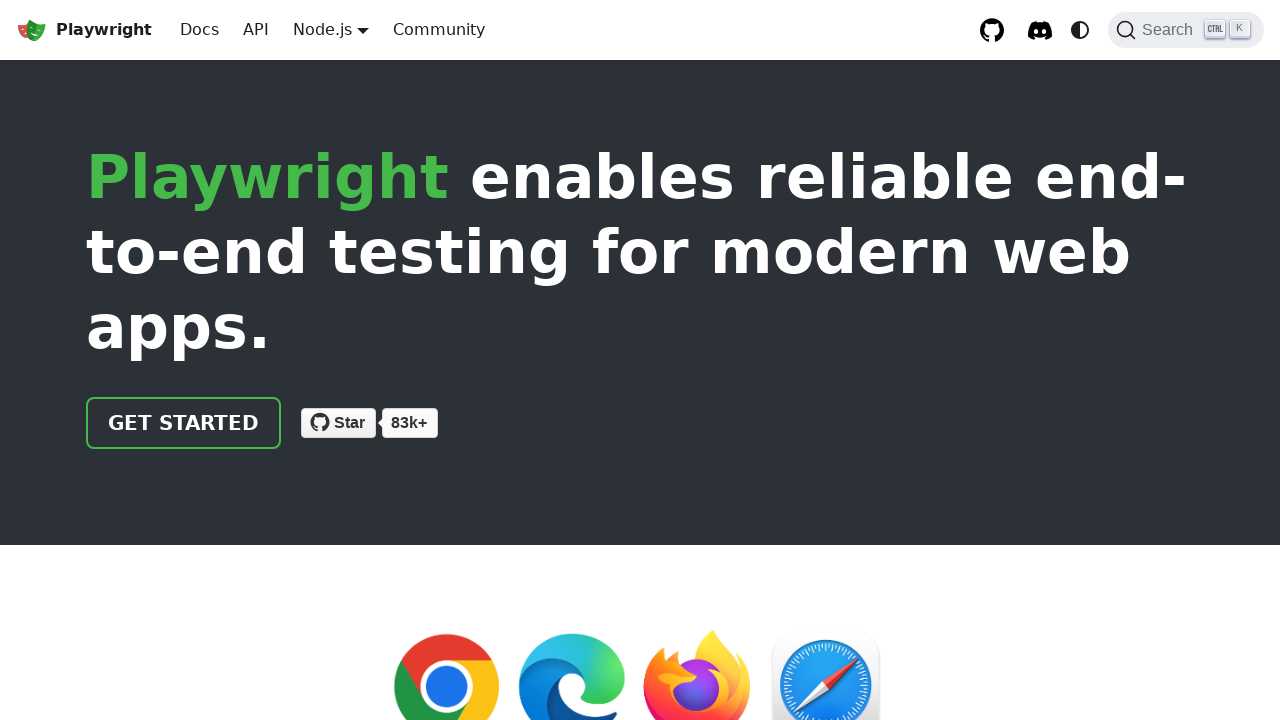

Clicked the 'Get Started' link at (184, 423) on text=Get Started
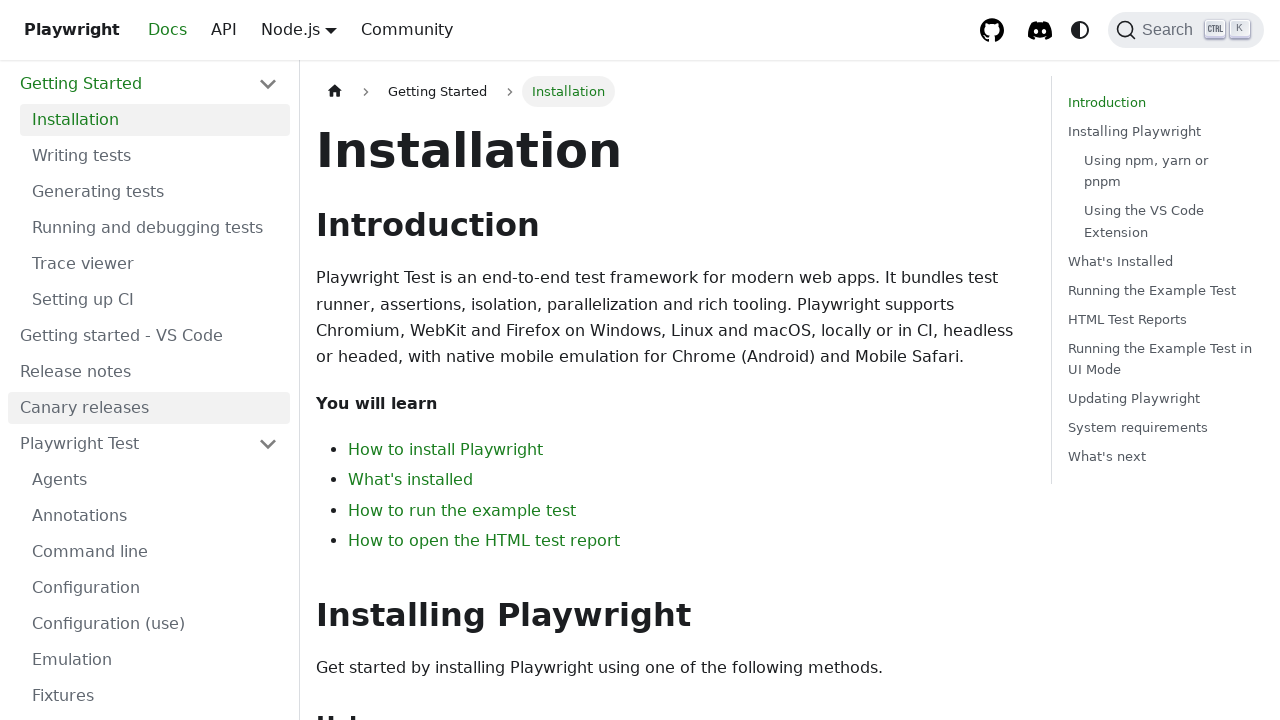

Navigation to intro page completed - URL contains 'intro'
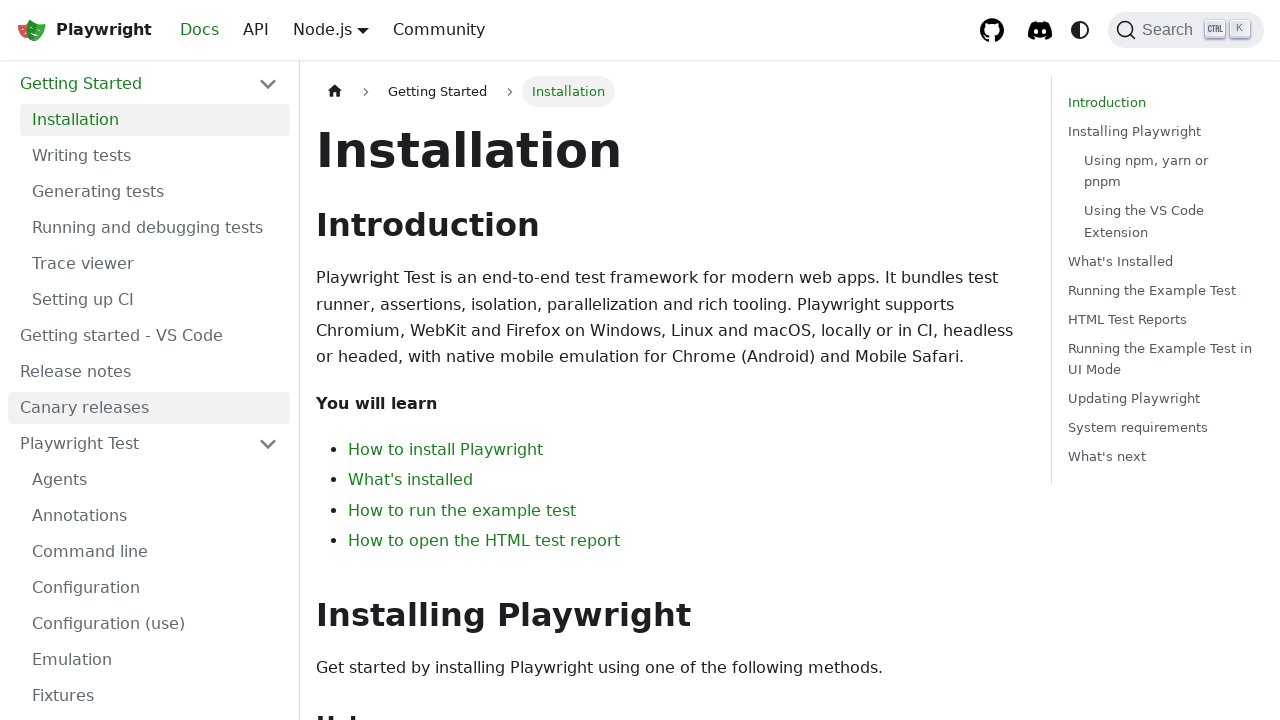

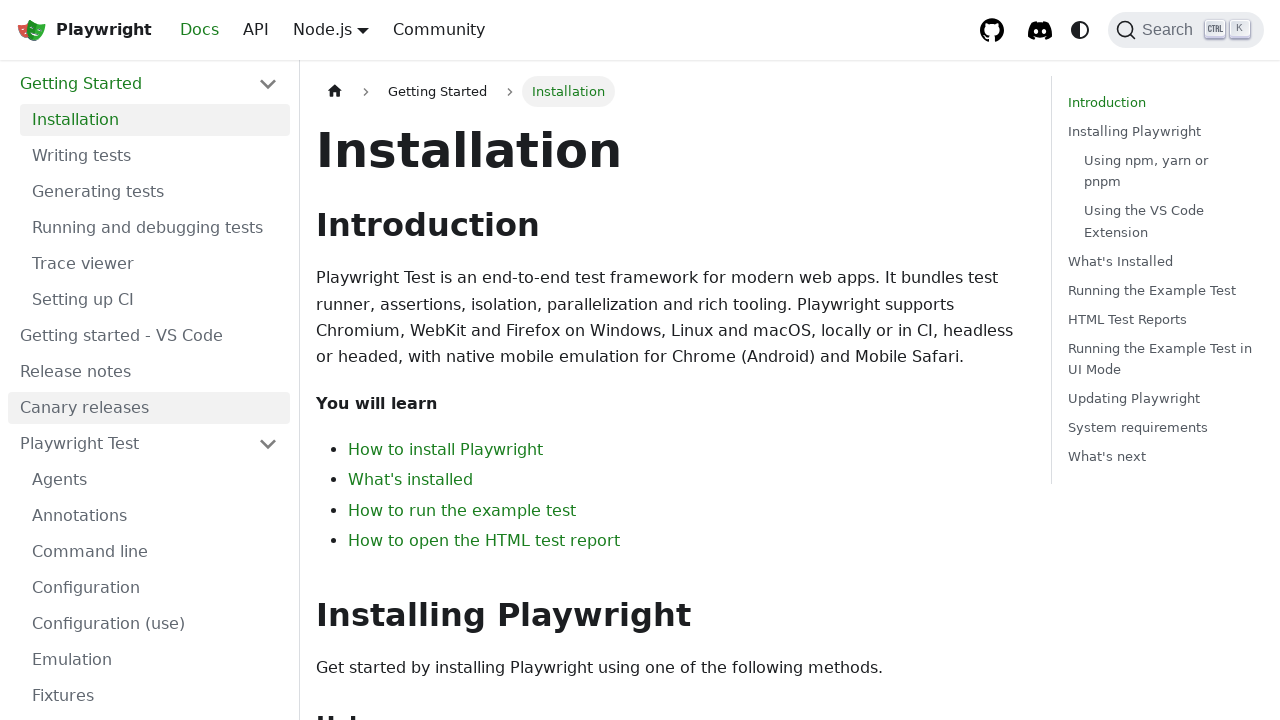